Tests that the input text field is cleared after adding a new todo item to the list.

Starting URL: https://demo.playwright.dev/todomvc/#/

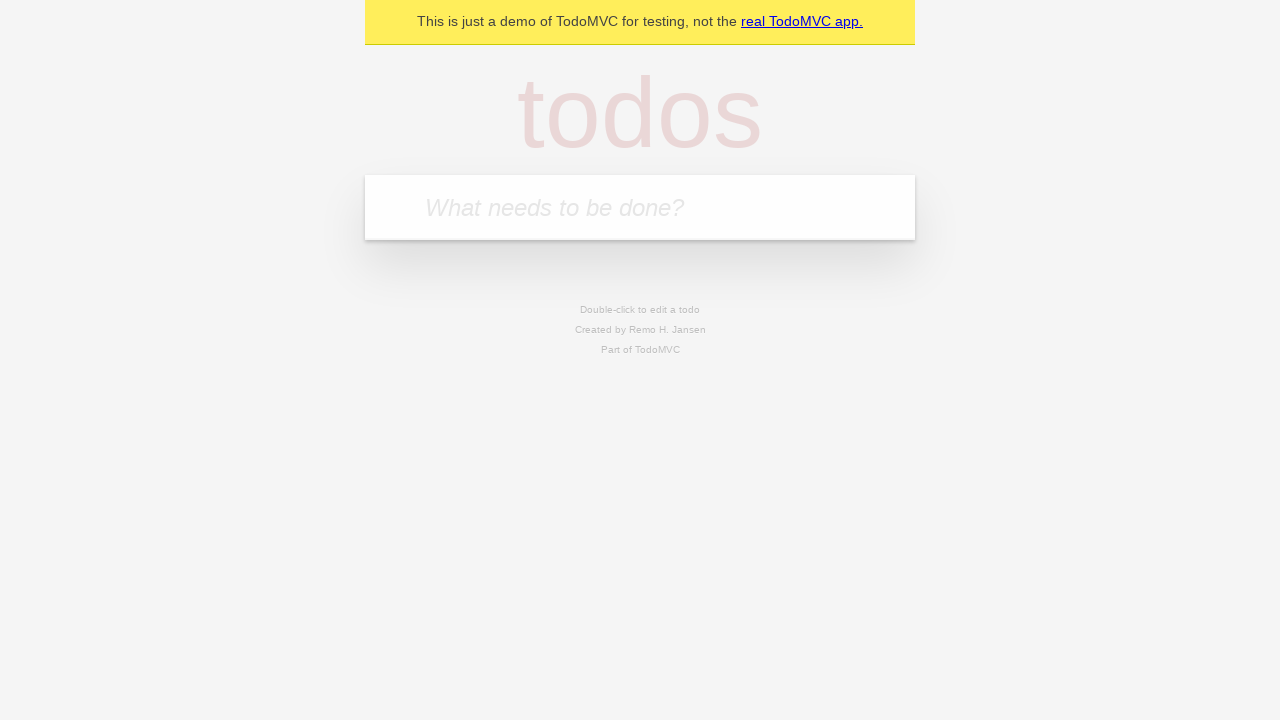

Filled todo input field with 'water the plants' on internal:attr=[placeholder="What needs to be done?"i]
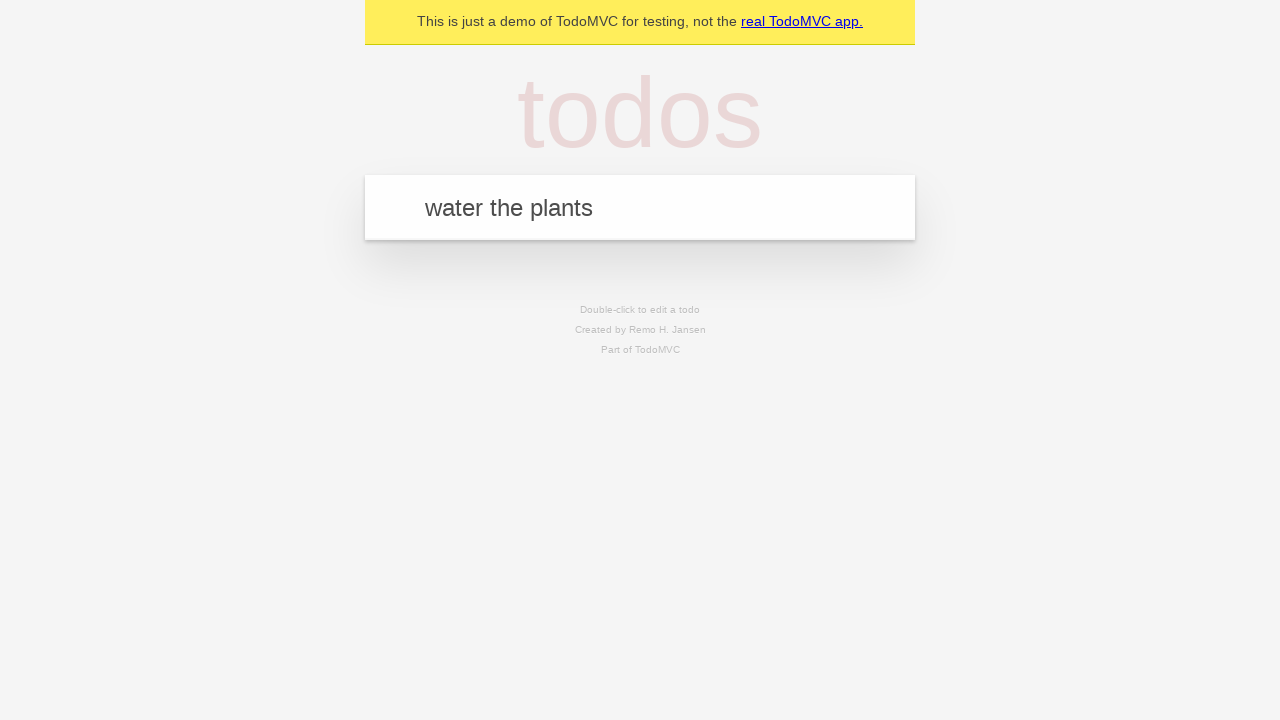

Pressed Enter to add the todo item on internal:attr=[placeholder="What needs to be done?"i]
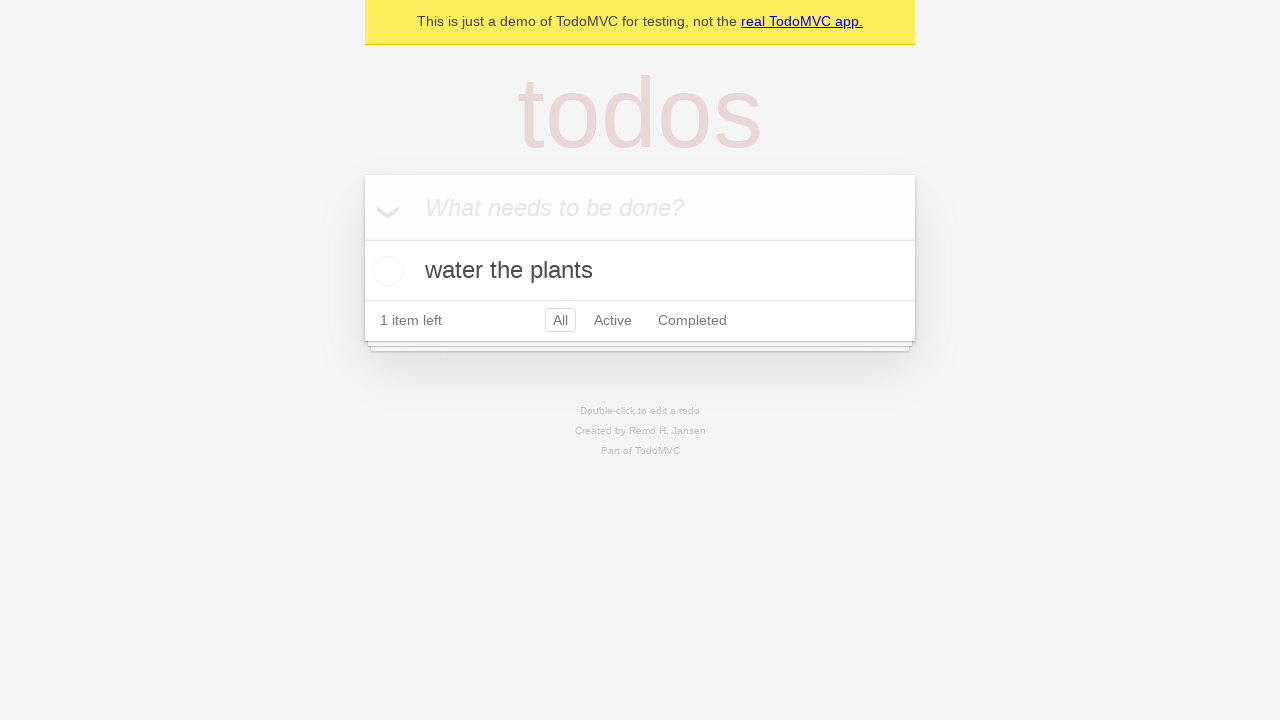

Verified that the input text field is empty after adding the item
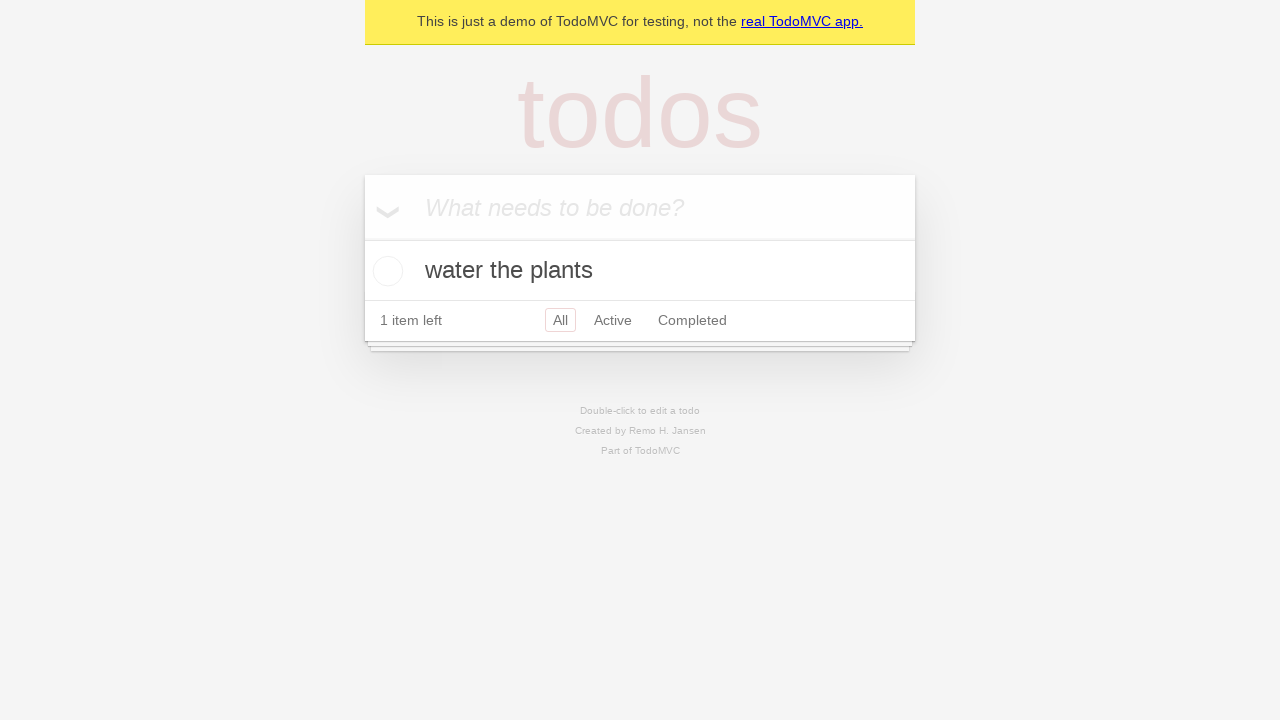

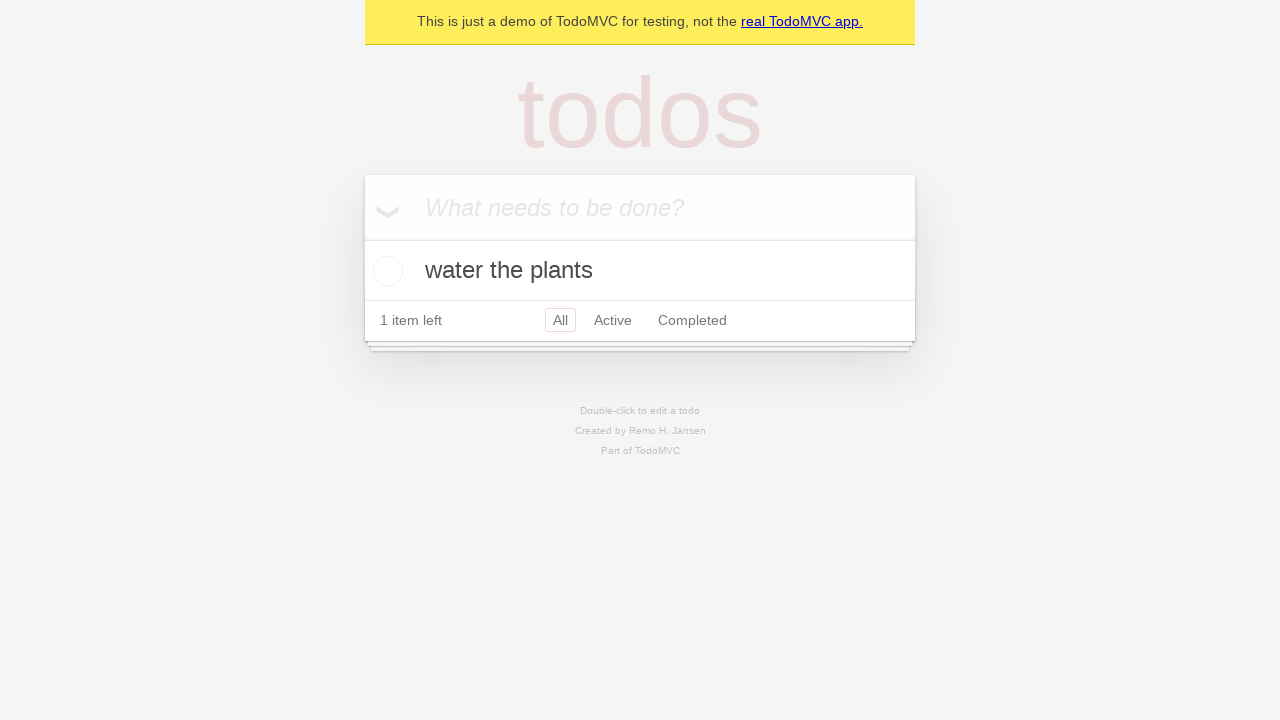